Navigates to the Flag Poles page and verifies that Add to Cart/Select buttons on product cards are enabled.

Starting URL: https://www.glendale.com

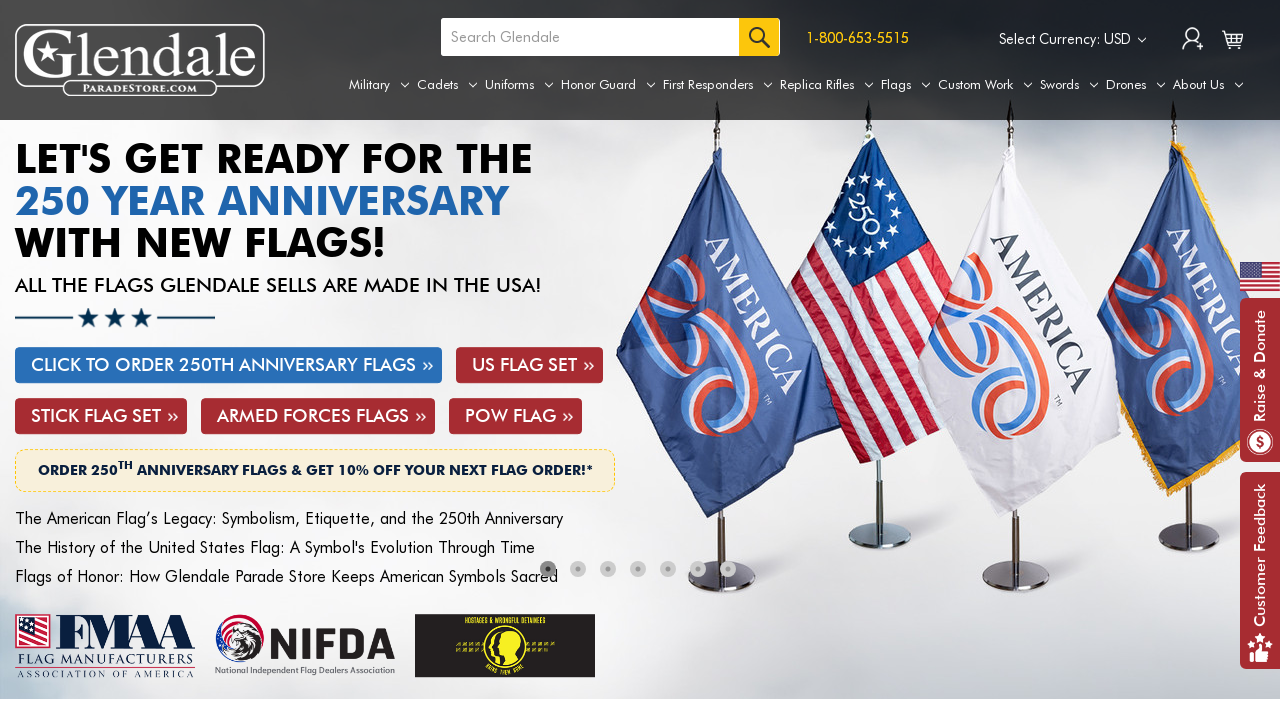

Hovered over Flags tab to reveal dropdown menu at (906, 85) on a[aria-label='Flags']
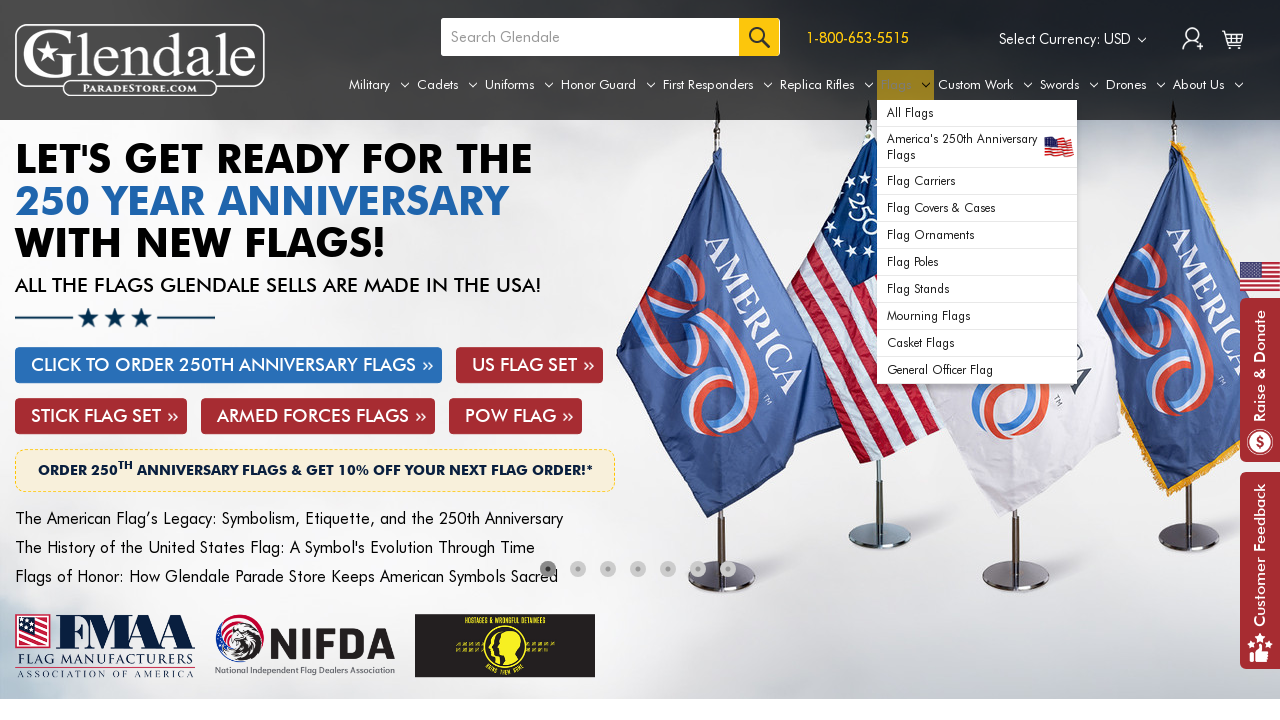

Located dropdown menu items
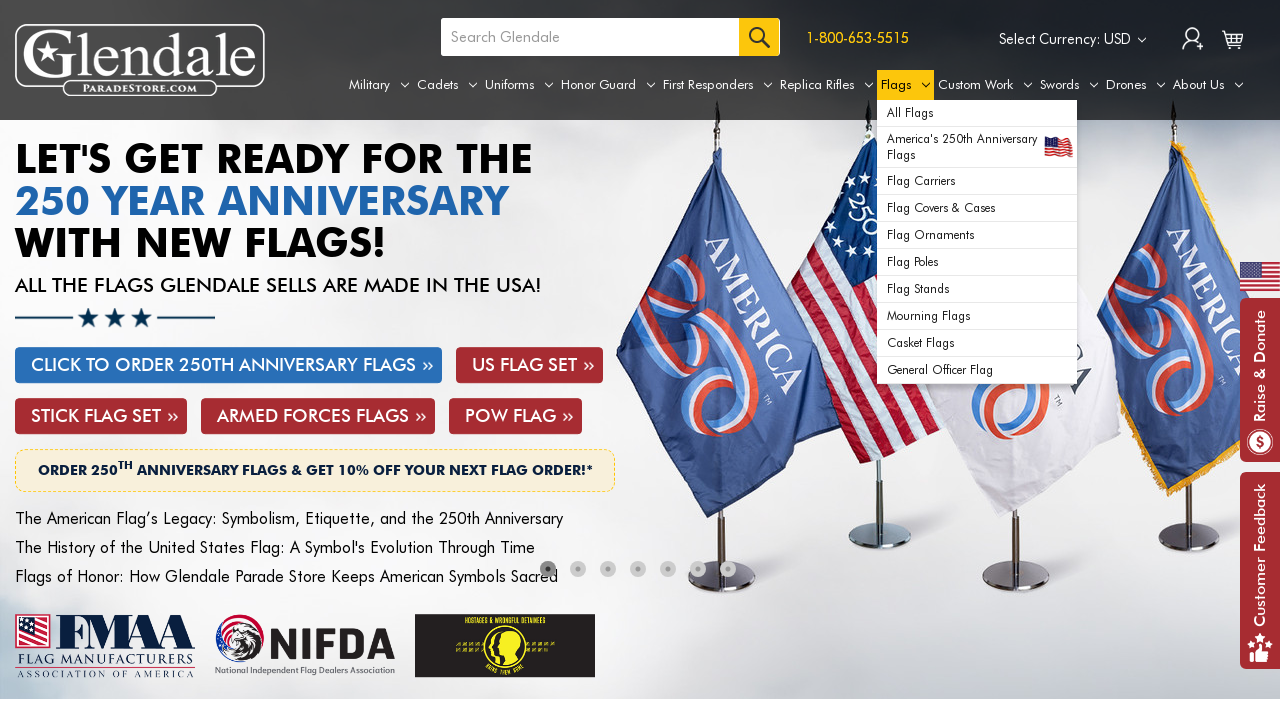

Clicked on Flag Poles option (6th item in dropdown) at (977, 262) on xpath=//div[@id='navPages-25']/ul[@class='navPage-subMenu-list']/li[@class='navP
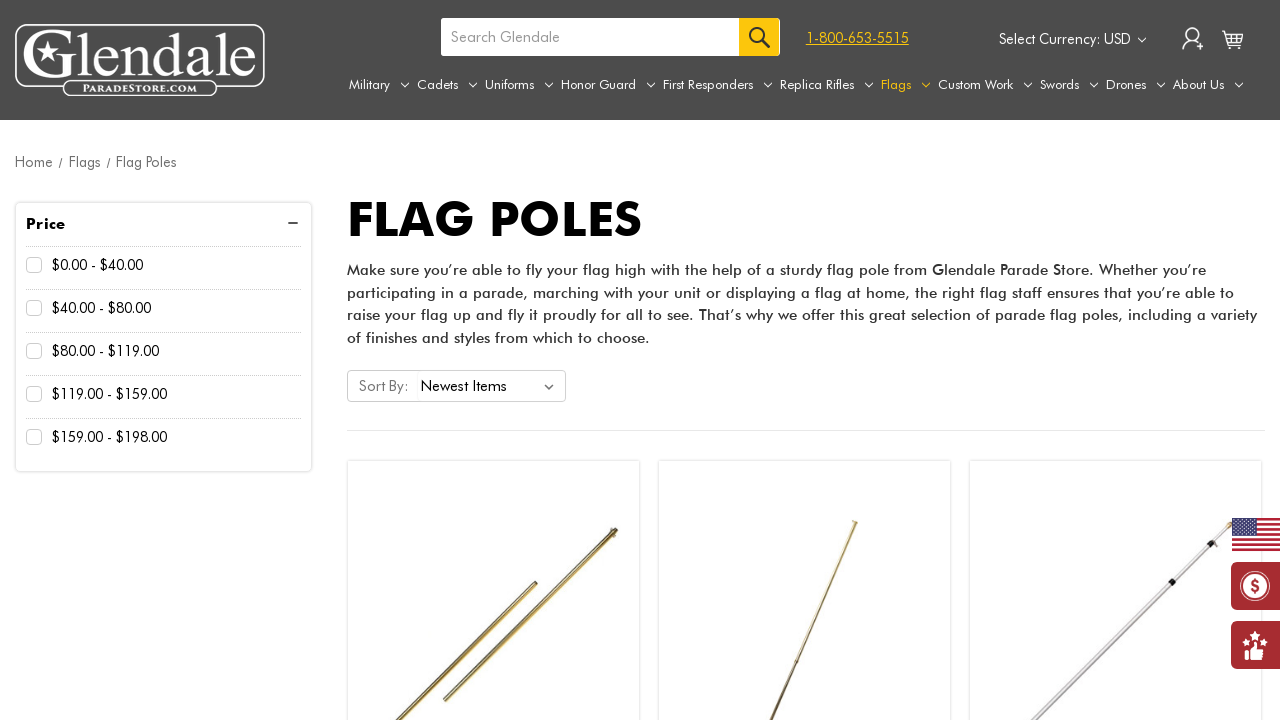

Flag Poles page loaded and Add to Cart/Select buttons are visible
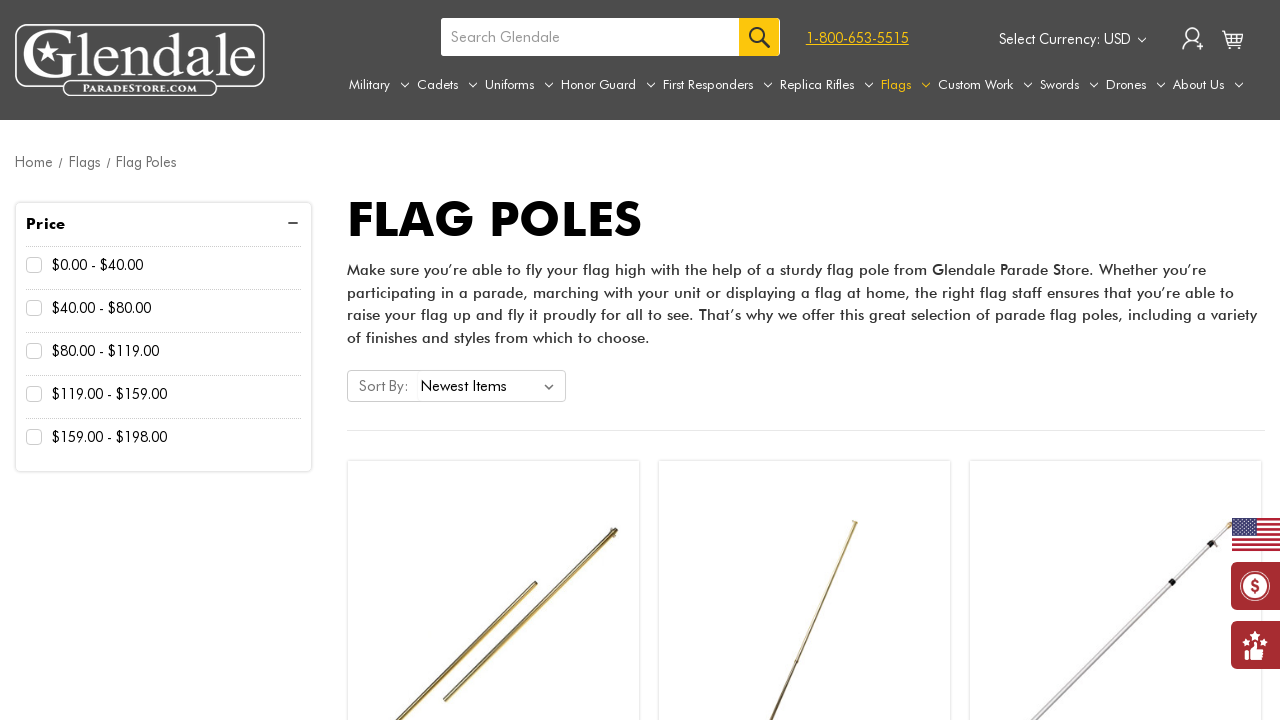

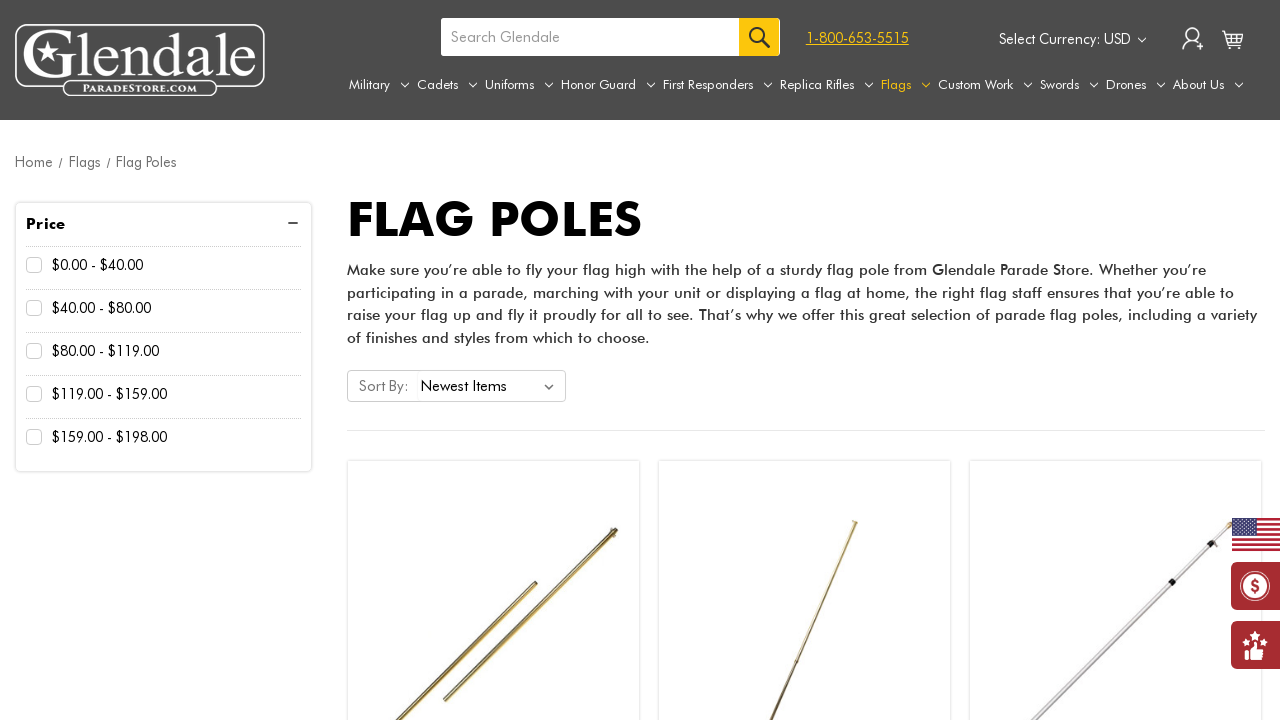